Tests drag and drop functionality on jQuery UI demo page by dragging an element into a droppable area

Starting URL: http://jqueryui.com/droppable/

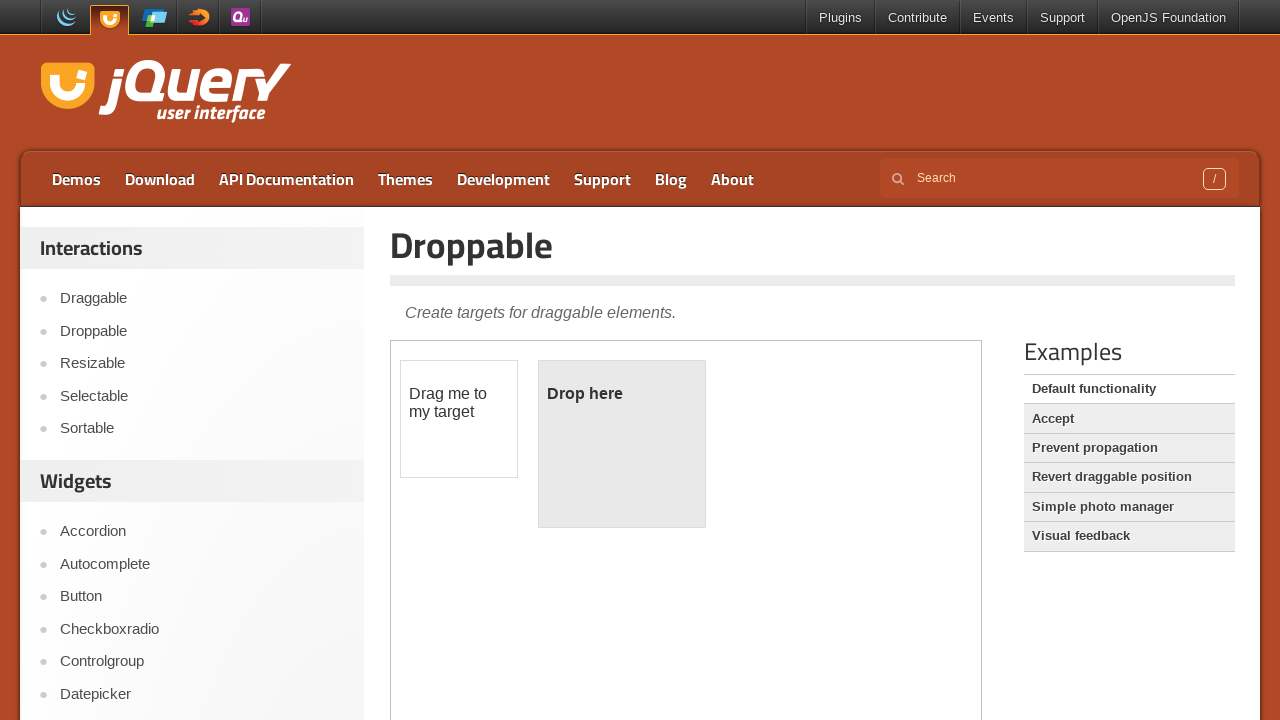

Located the demo iframe
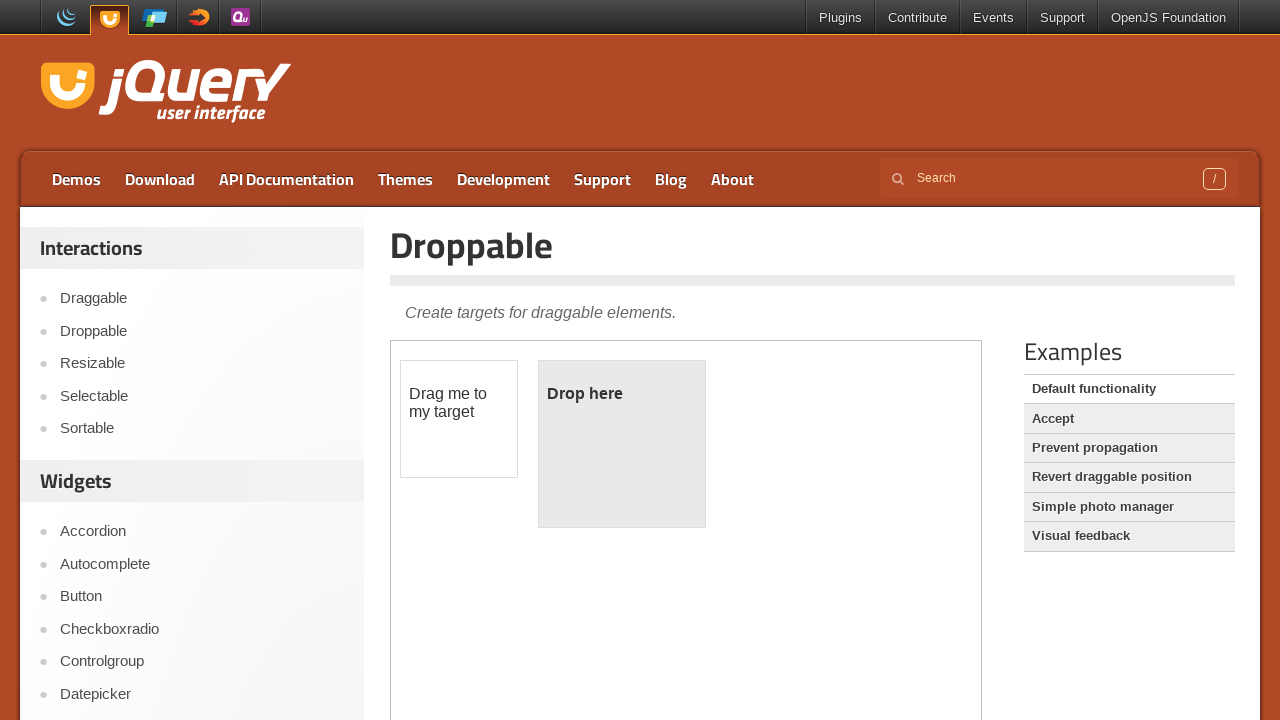

Located the draggable element
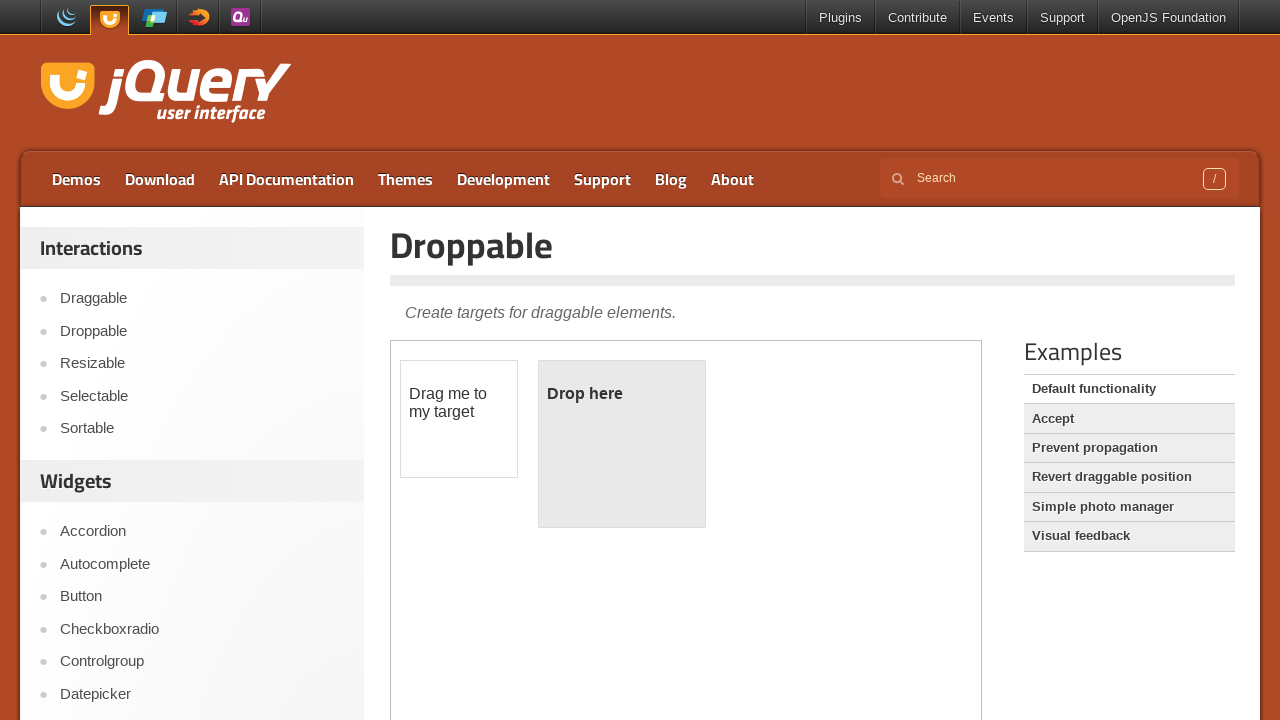

Located the droppable element
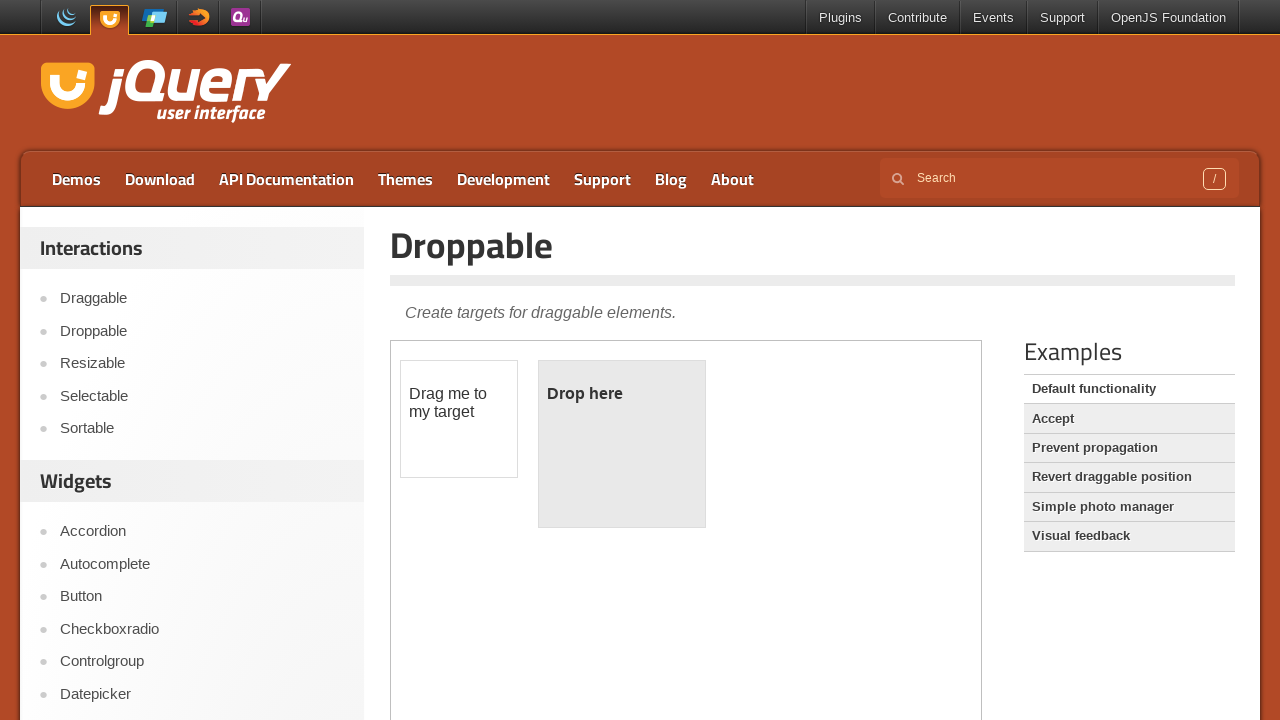

Dragged the element into the droppable area at (622, 444)
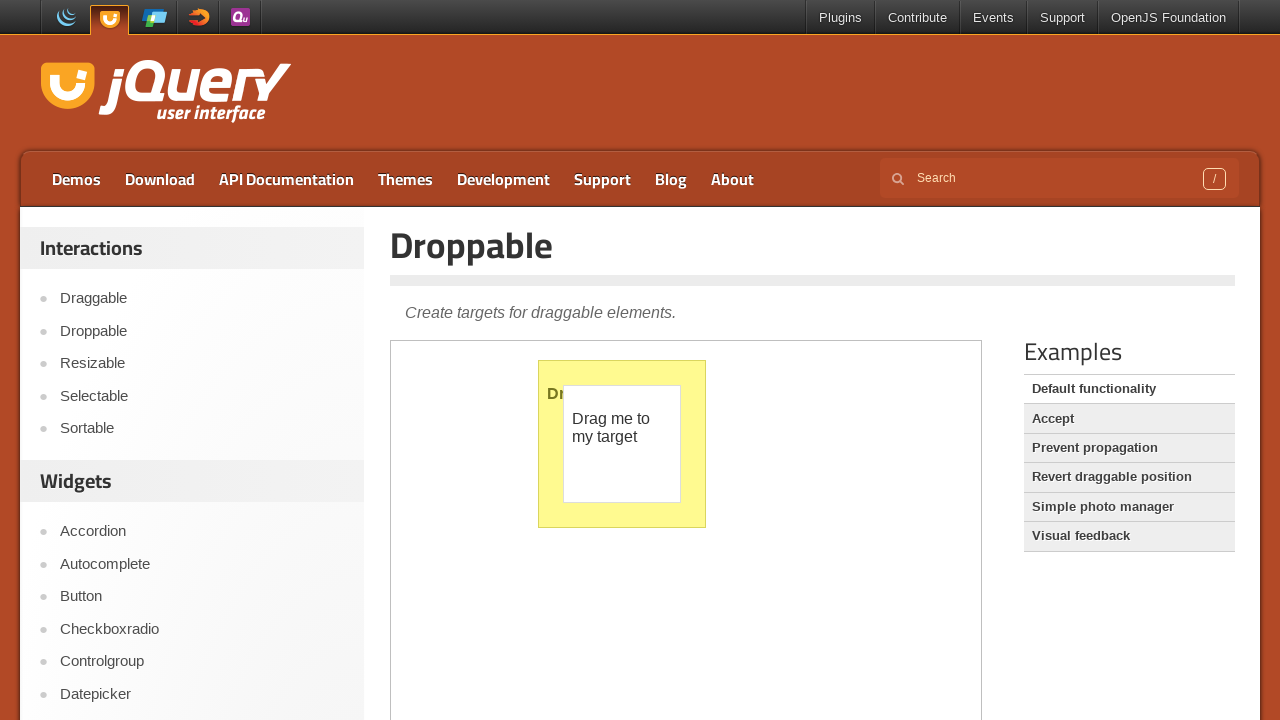

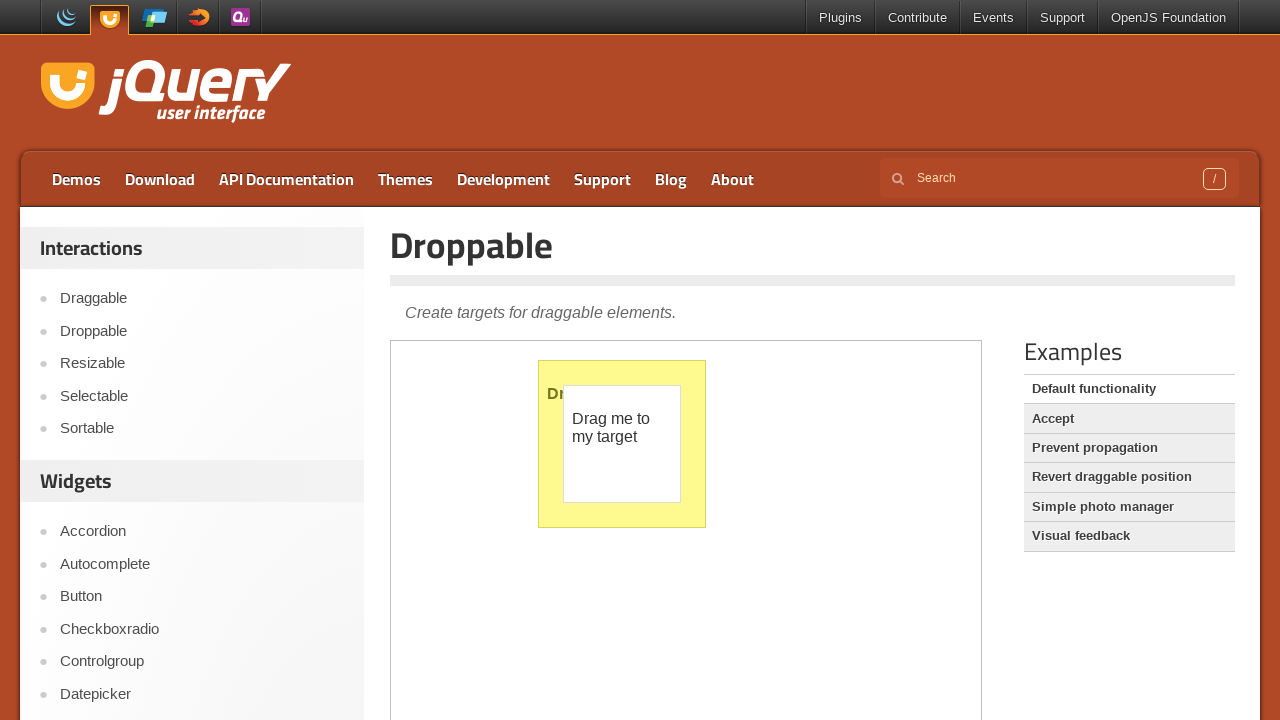